Demonstrates browser automation by locating a "Hover me!" button and highlighting it with a red border using JavaScript execution, then locates a context menu button element.

Starting URL: https://syntaxprojects.com/simple_context_menu.php

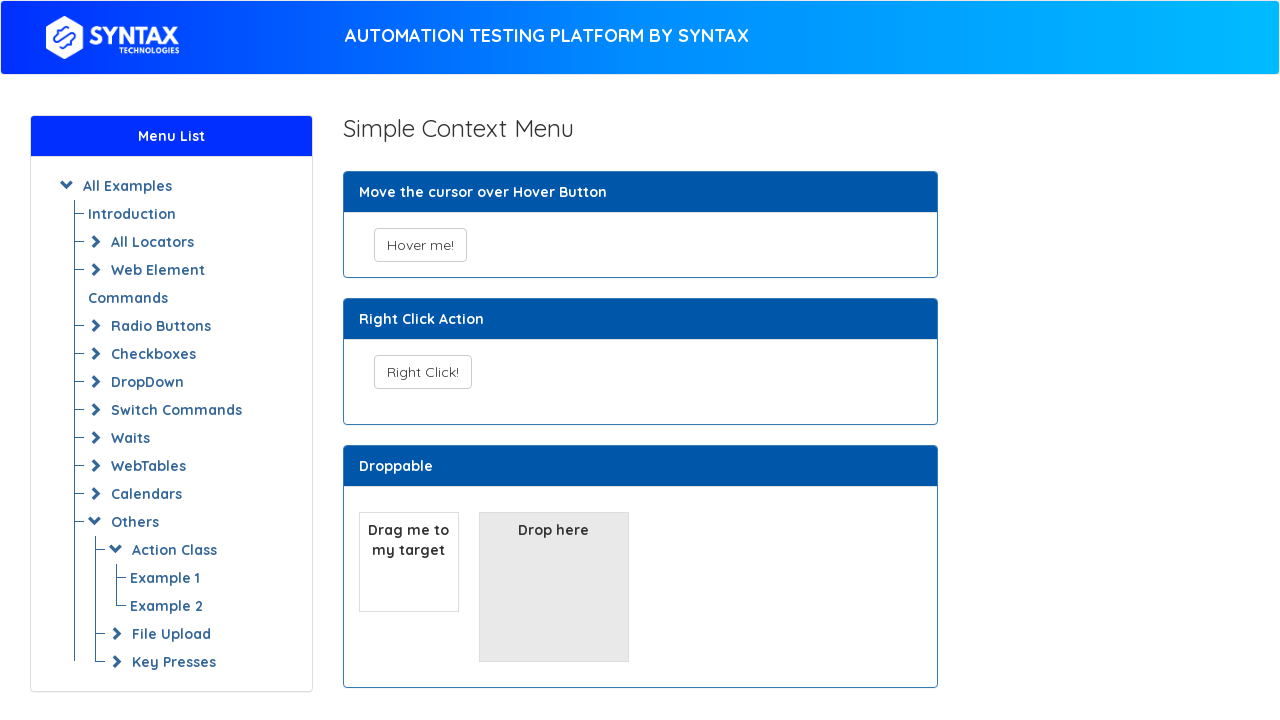

Located the 'Hover me!' button element
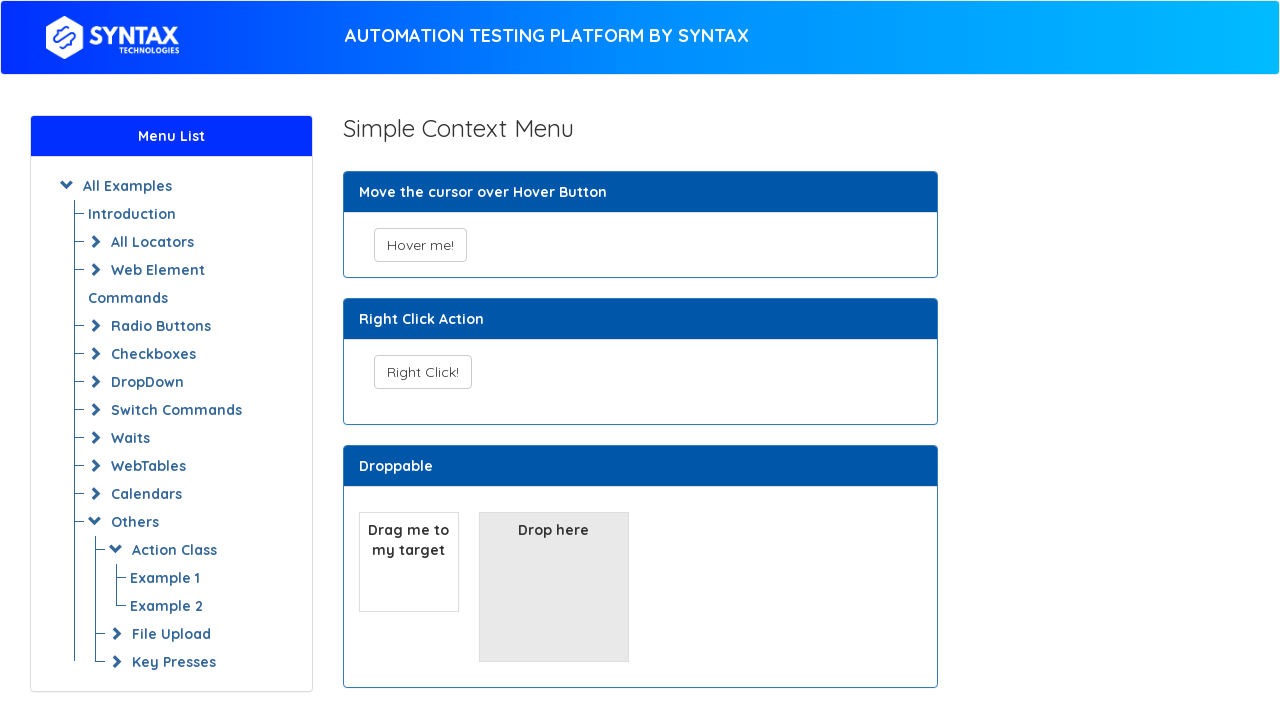

Applied red border to 'Hover me!' button using JavaScript execution
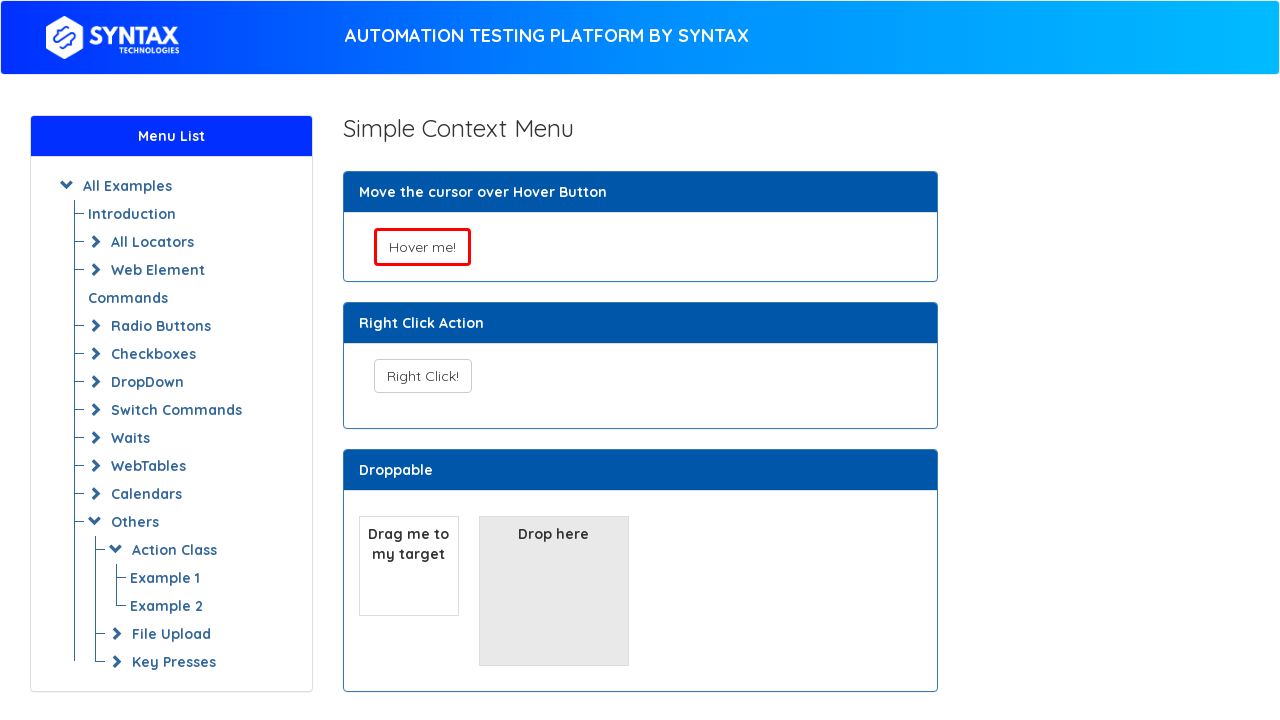

Located the context menu button element
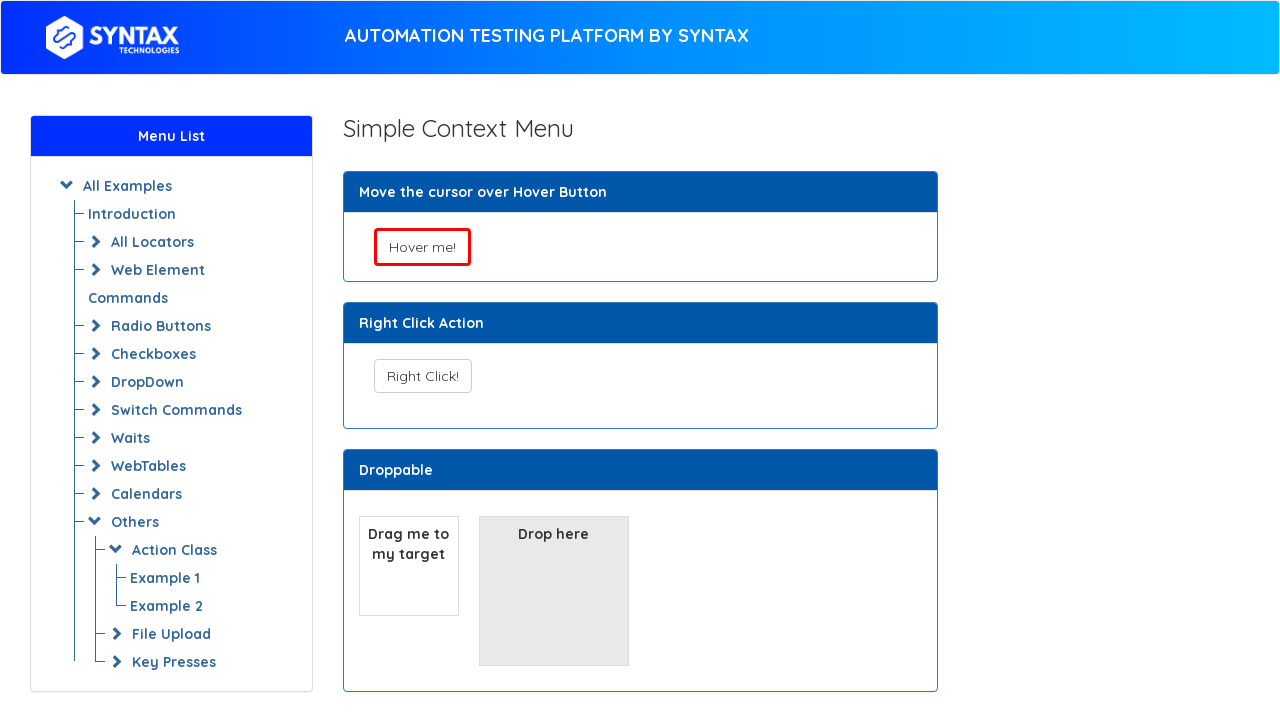

Confirmed context menu button is visible
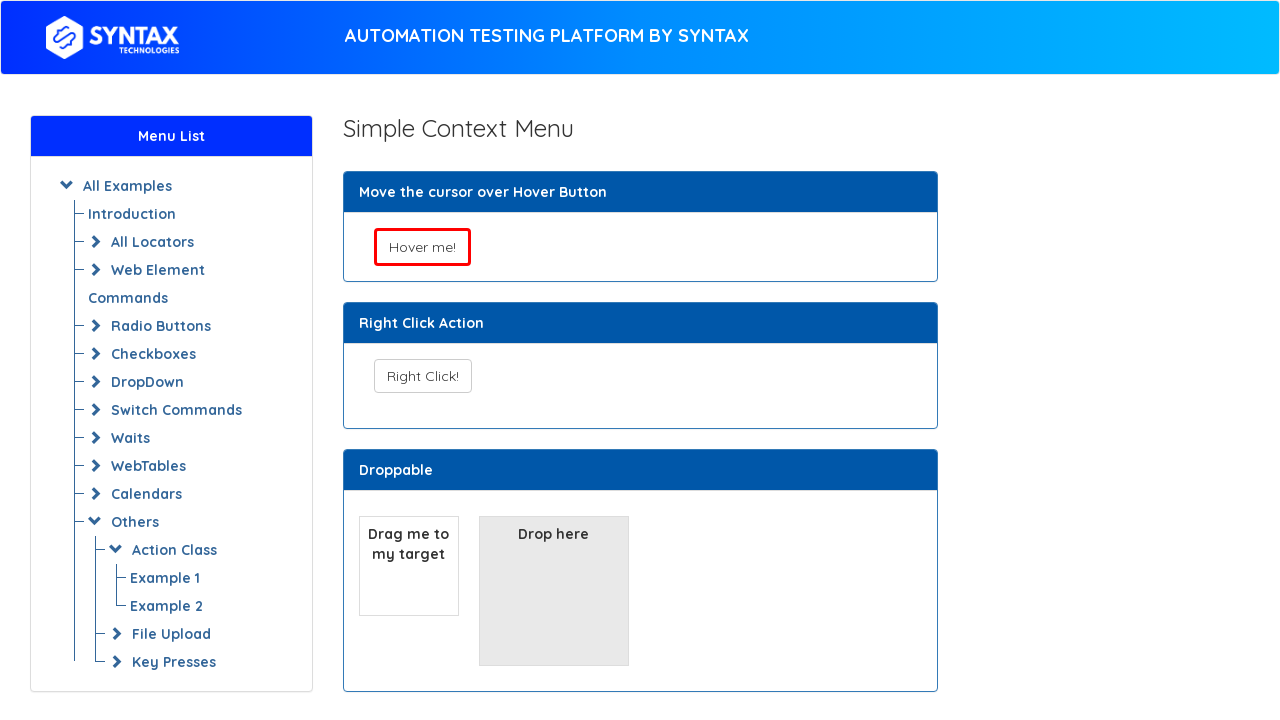

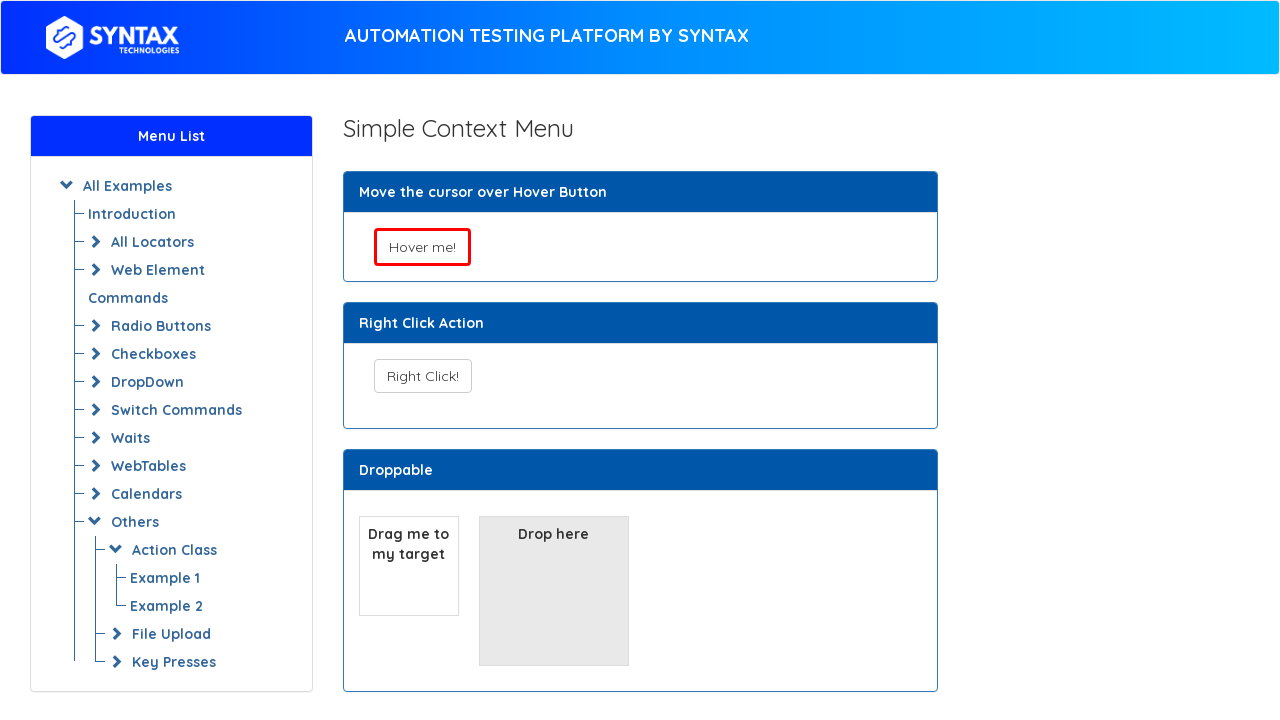